Tests drag and drop functionality by dragging a package element to a price checker area and verifying the price is displayed correctly

Starting URL: https://demos.telerik.com/aspnet-ajax/treeview/examples/overview/defaultcs.aspx

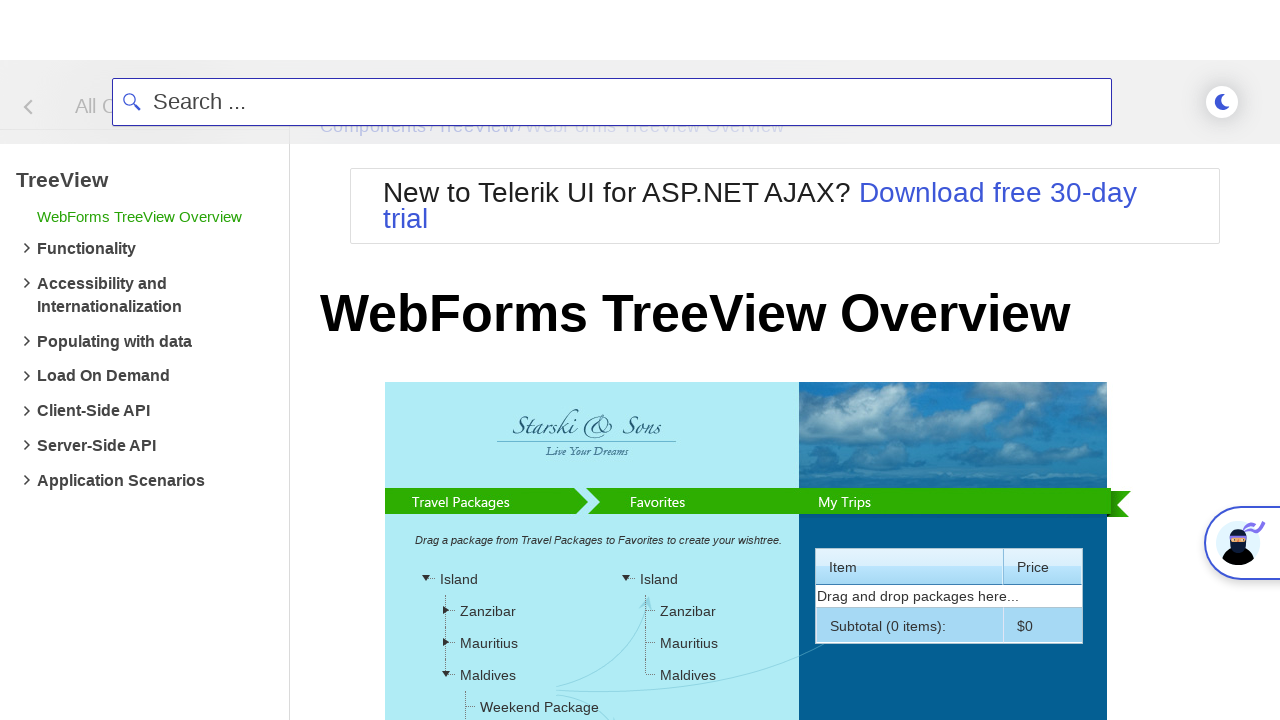

Located package element in tree view
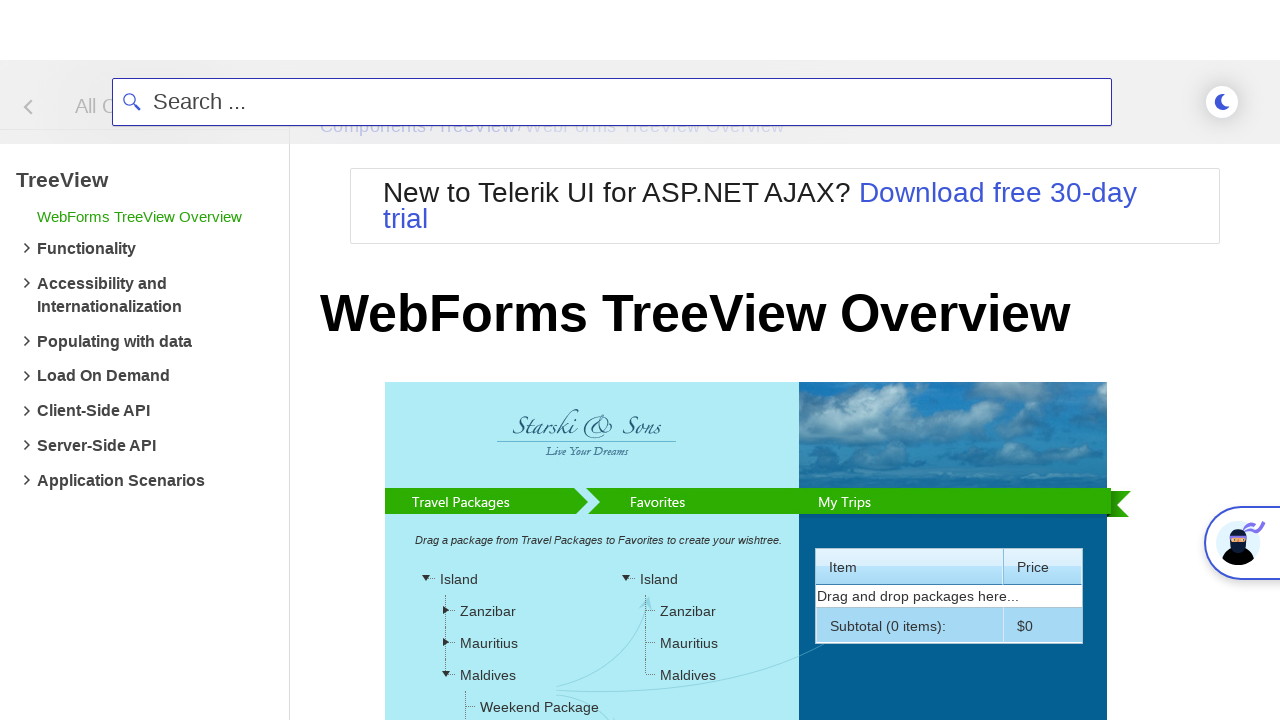

Located price checker drop target area
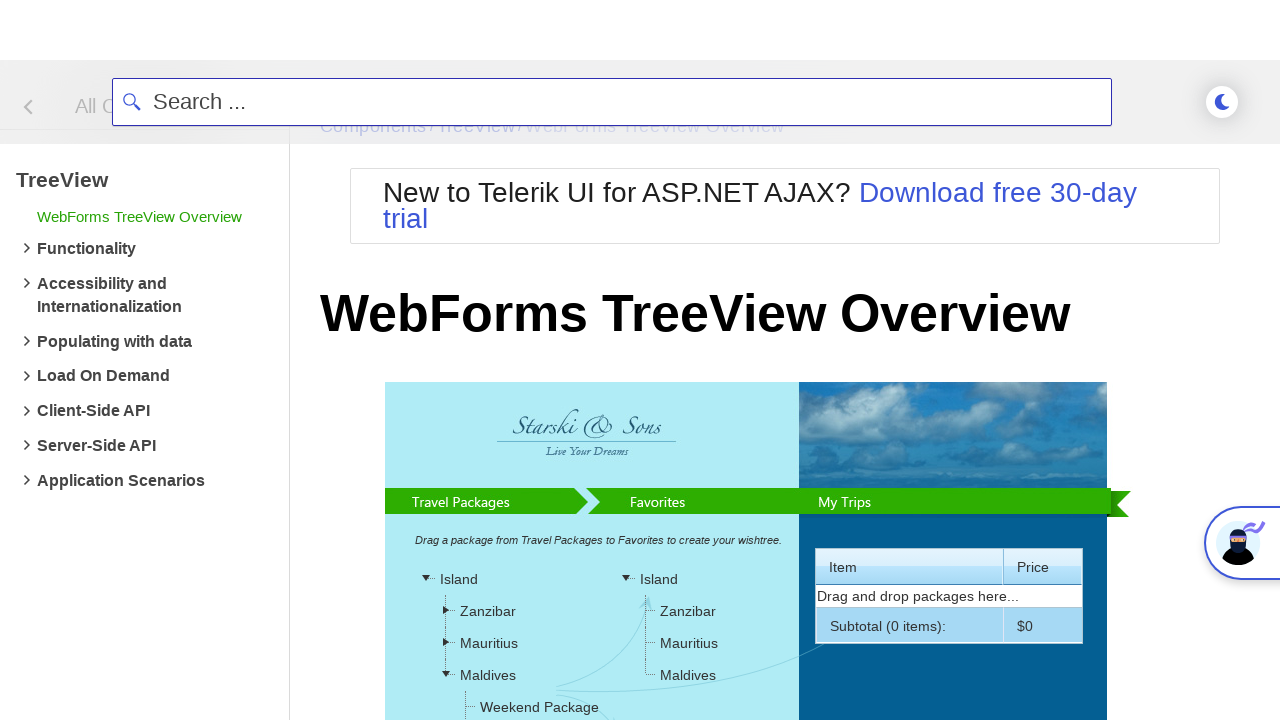

Dragged package element to price checker area at (687, 361)
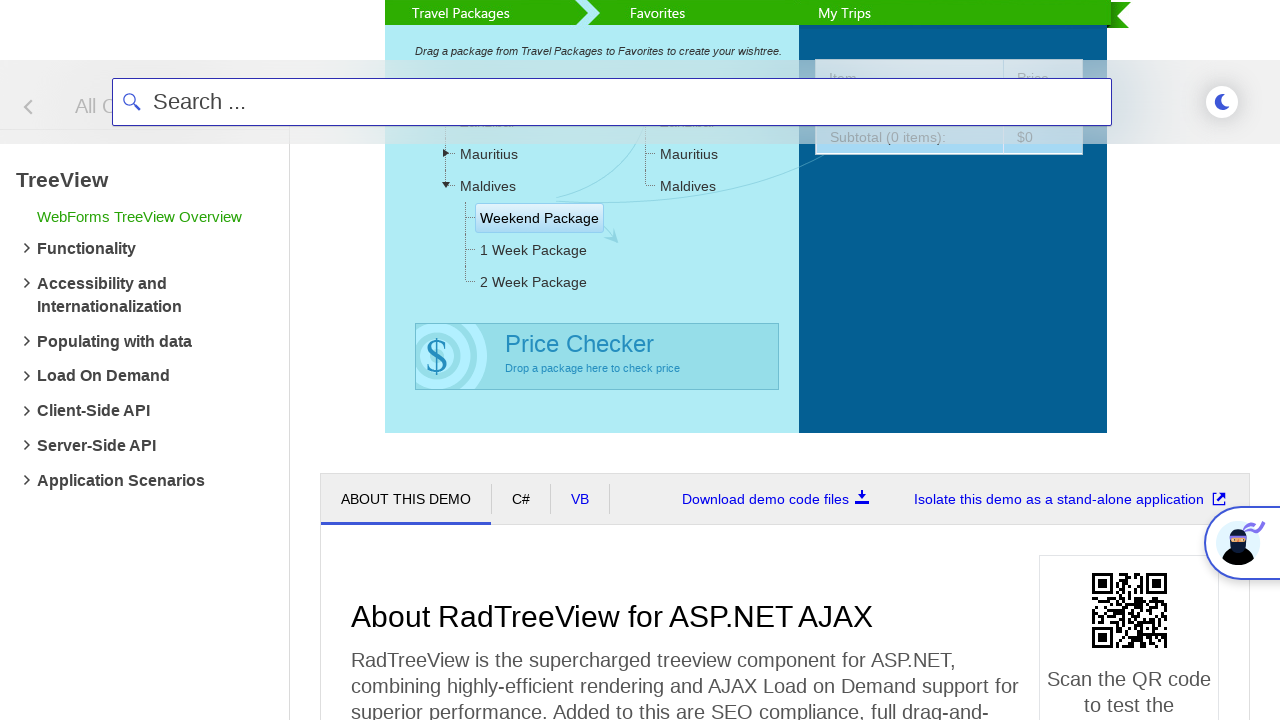

Price label updated with package price information
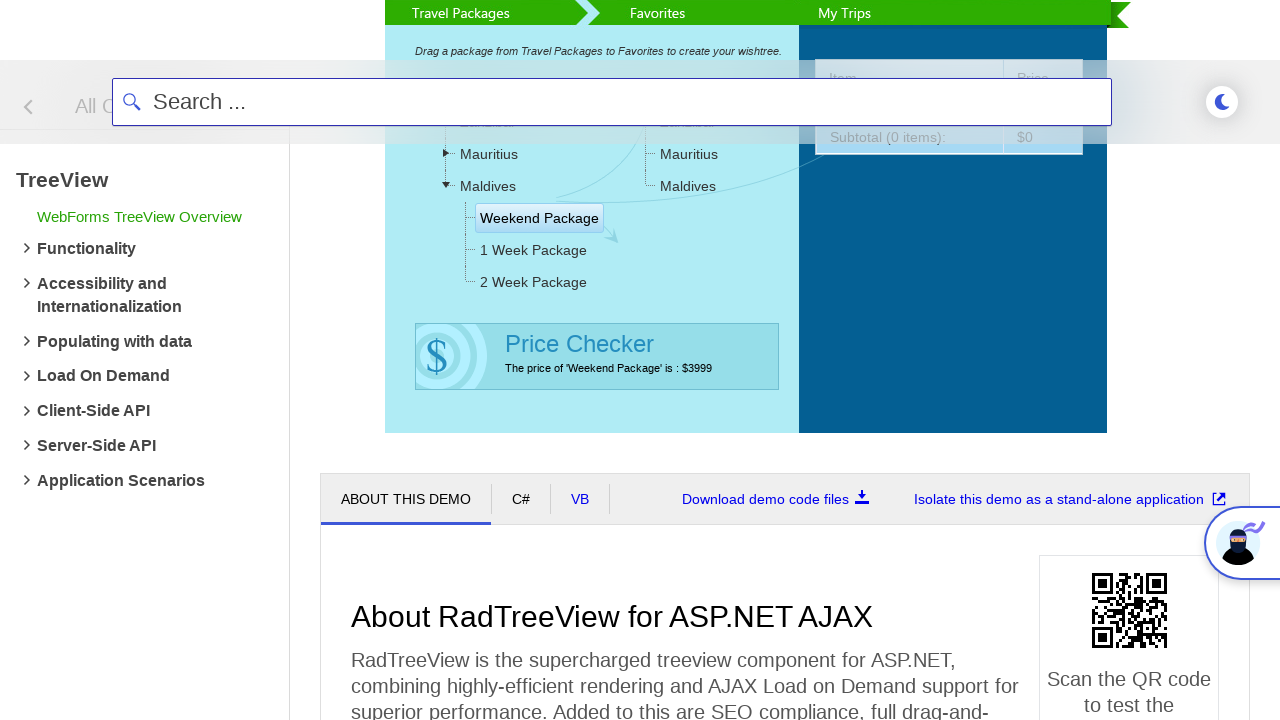

Retrieved label text: The price of 'Weekend Package' is : $3999
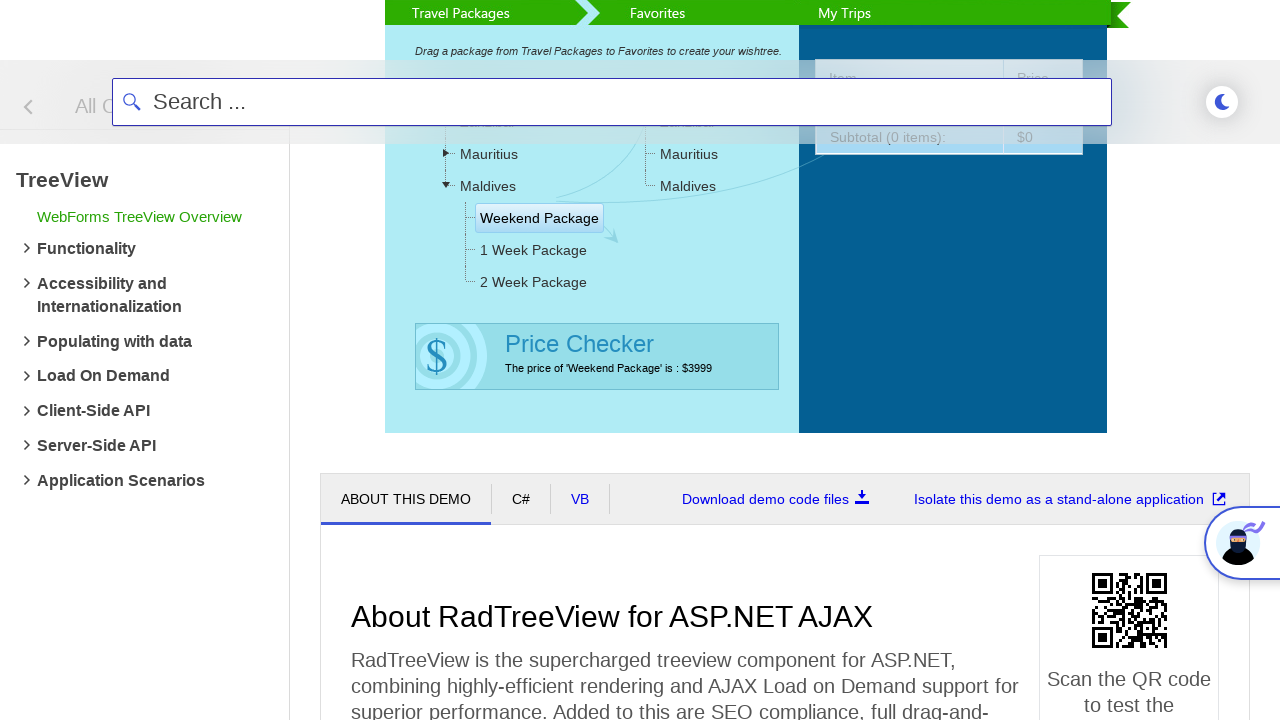

Assertion passed: price is correctly displayed as $3999
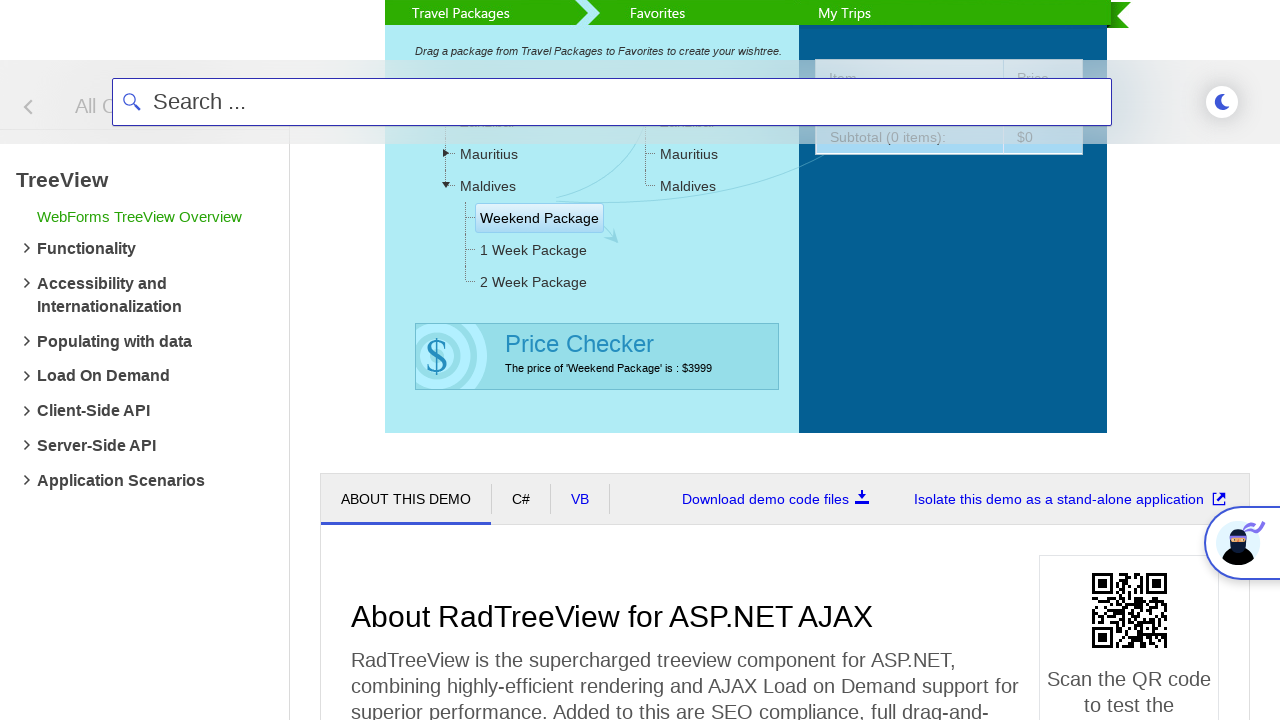

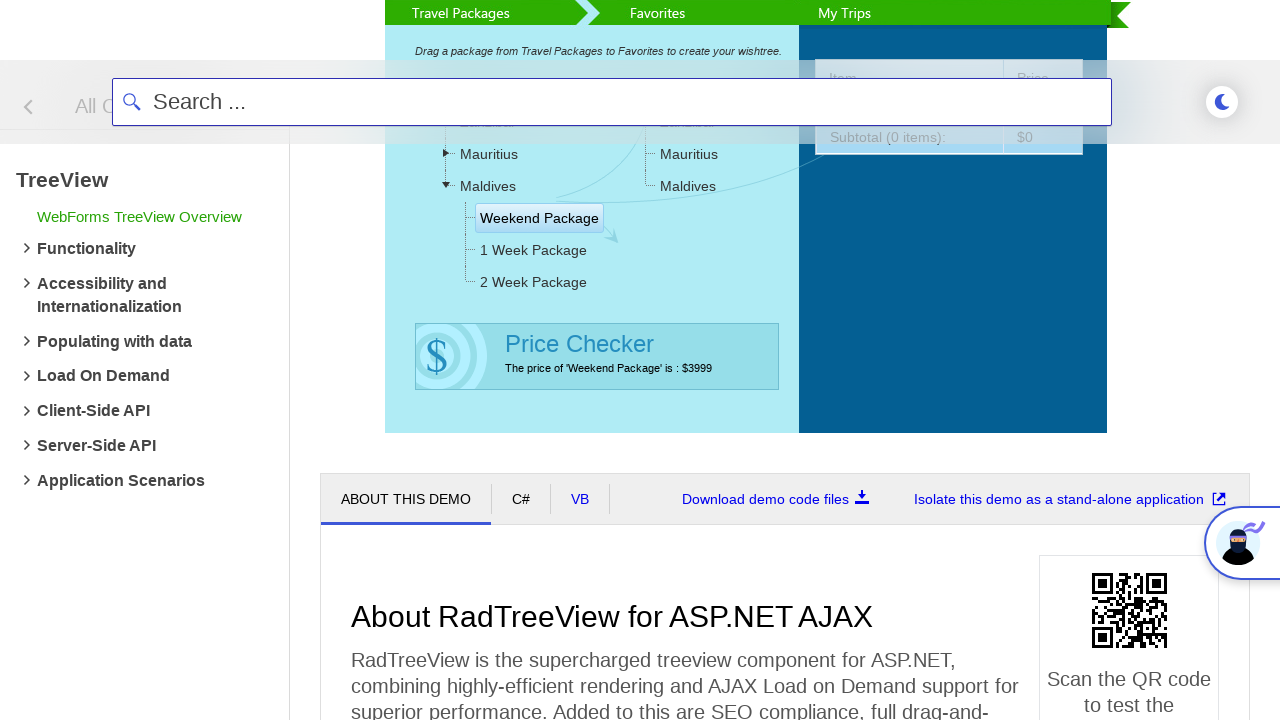